Navigates to a demo table page and extracts employee-manager relationships from a table to create a mapping of manager IDs to their reportees

Starting URL: http://automationbykrishna.com/

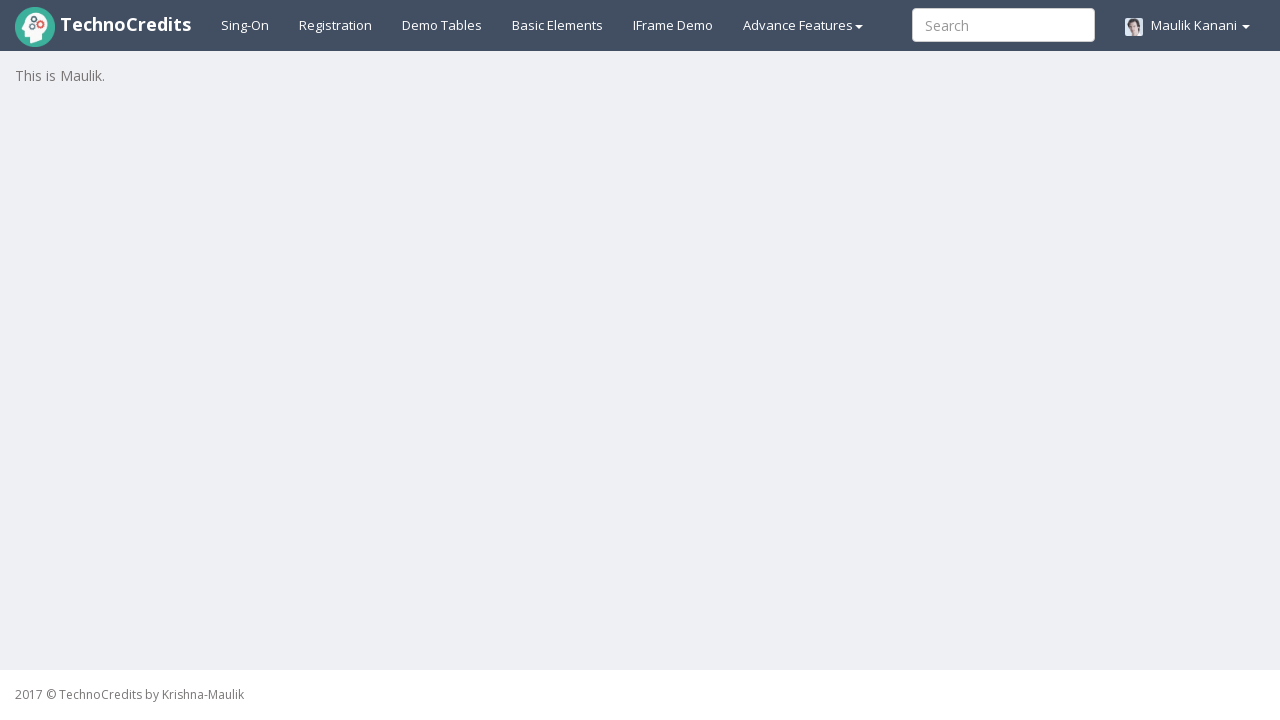

Clicked on Demo table tab at (442, 25) on xpath=//a[@id='demotable']
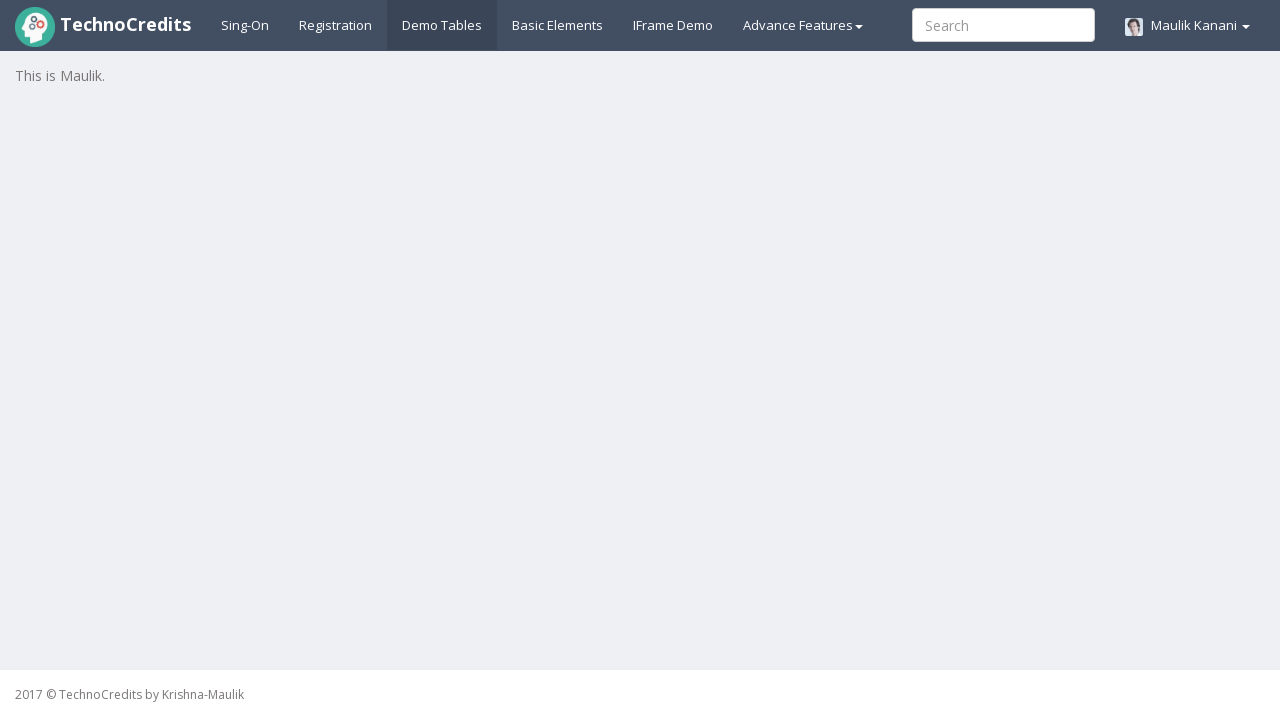

Employee manager table loaded
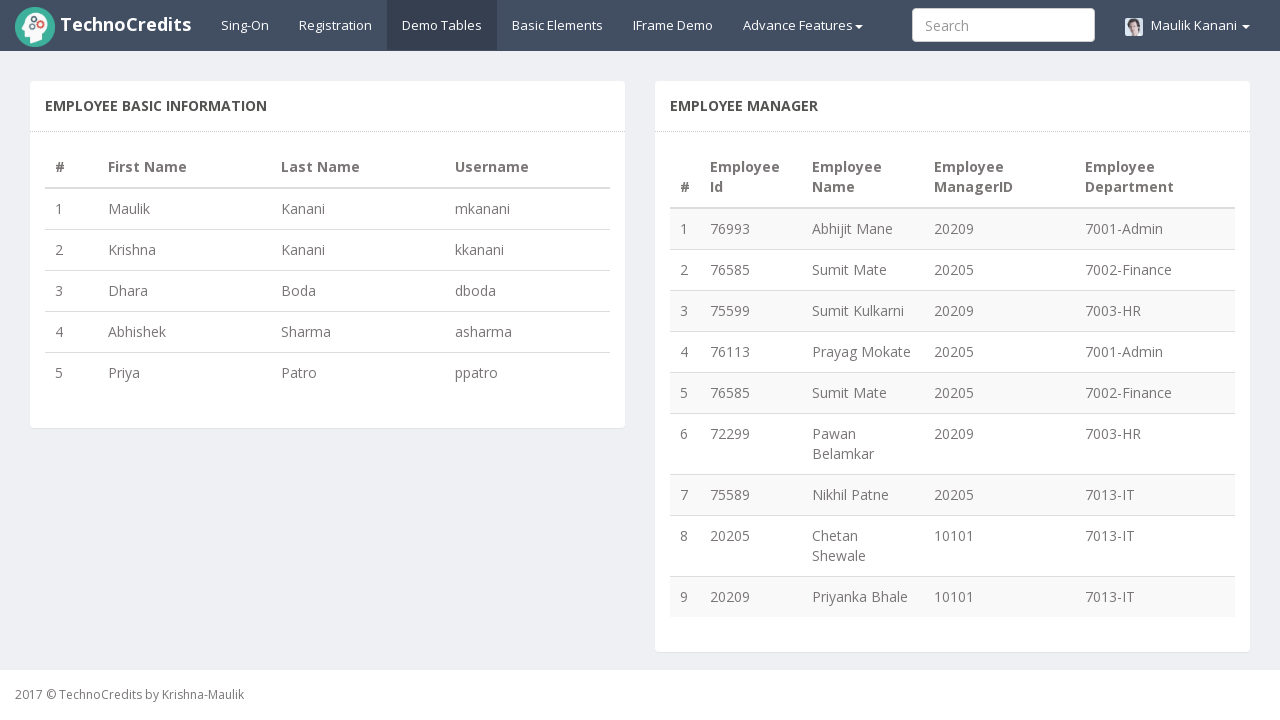

Retrieved employee count: 9 rows
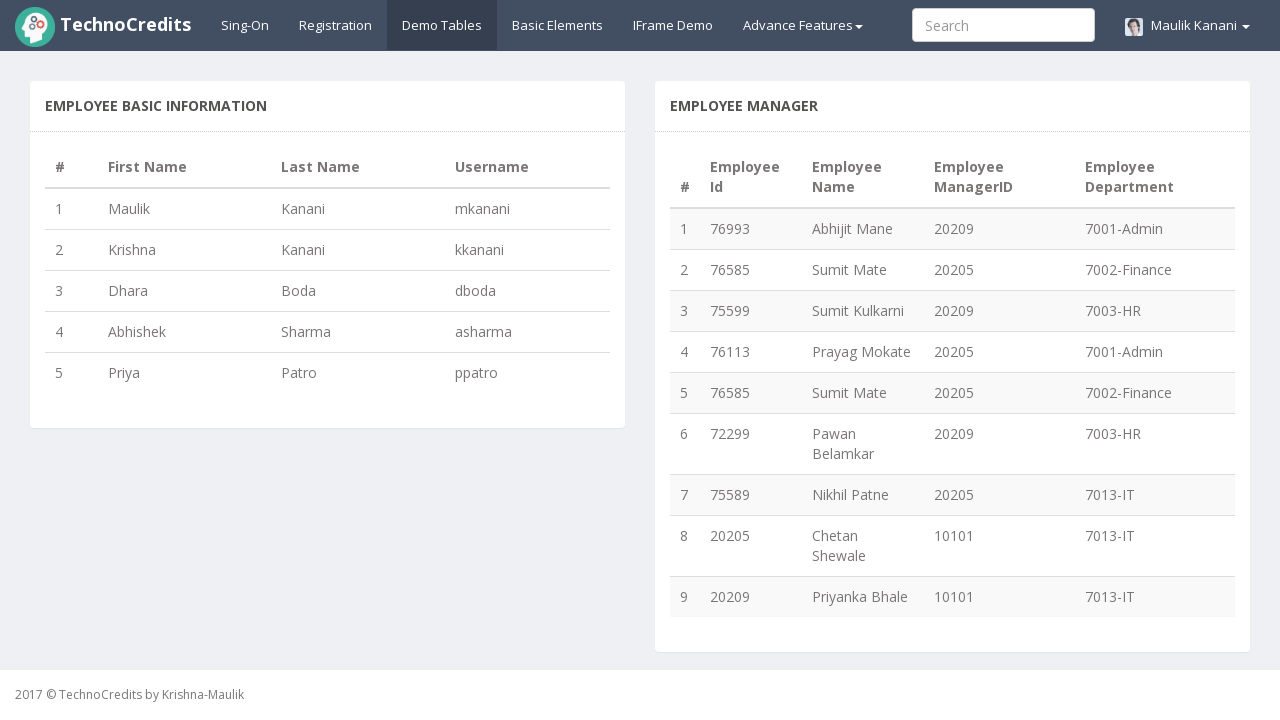

Extracted manager ID from row 1: 20209
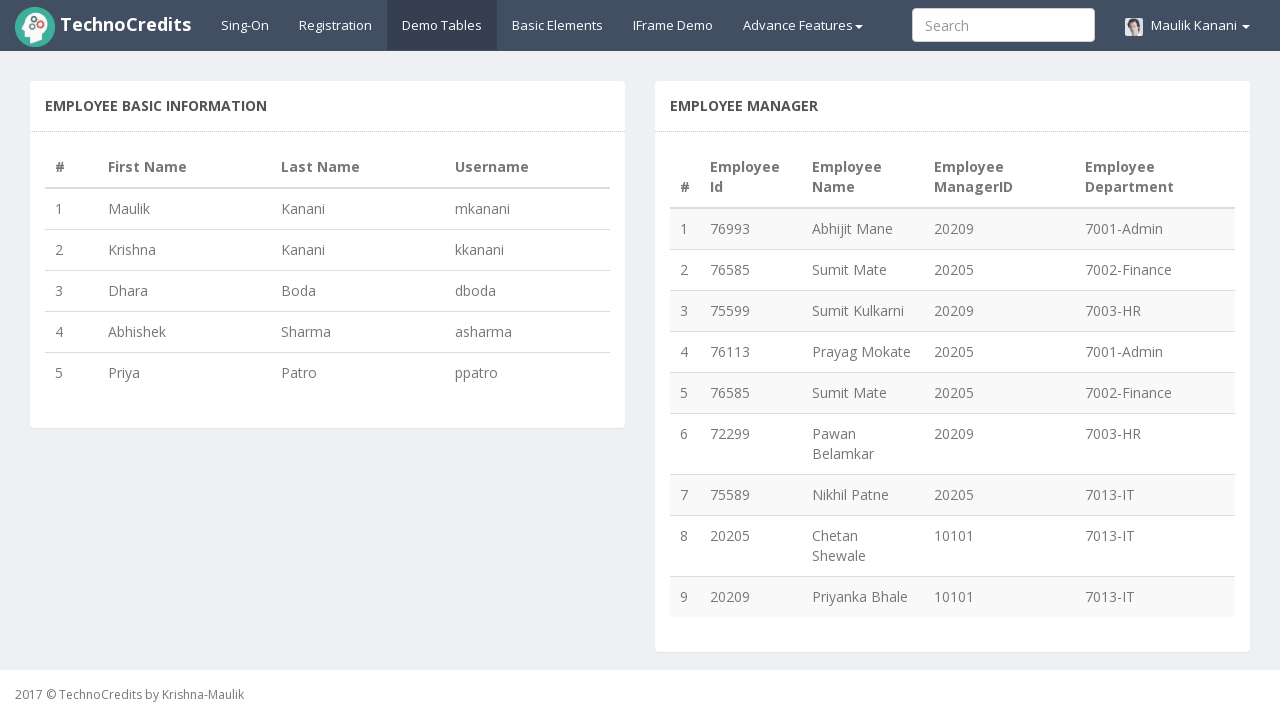

Extracted employee name from row 1: Abhijit Mane
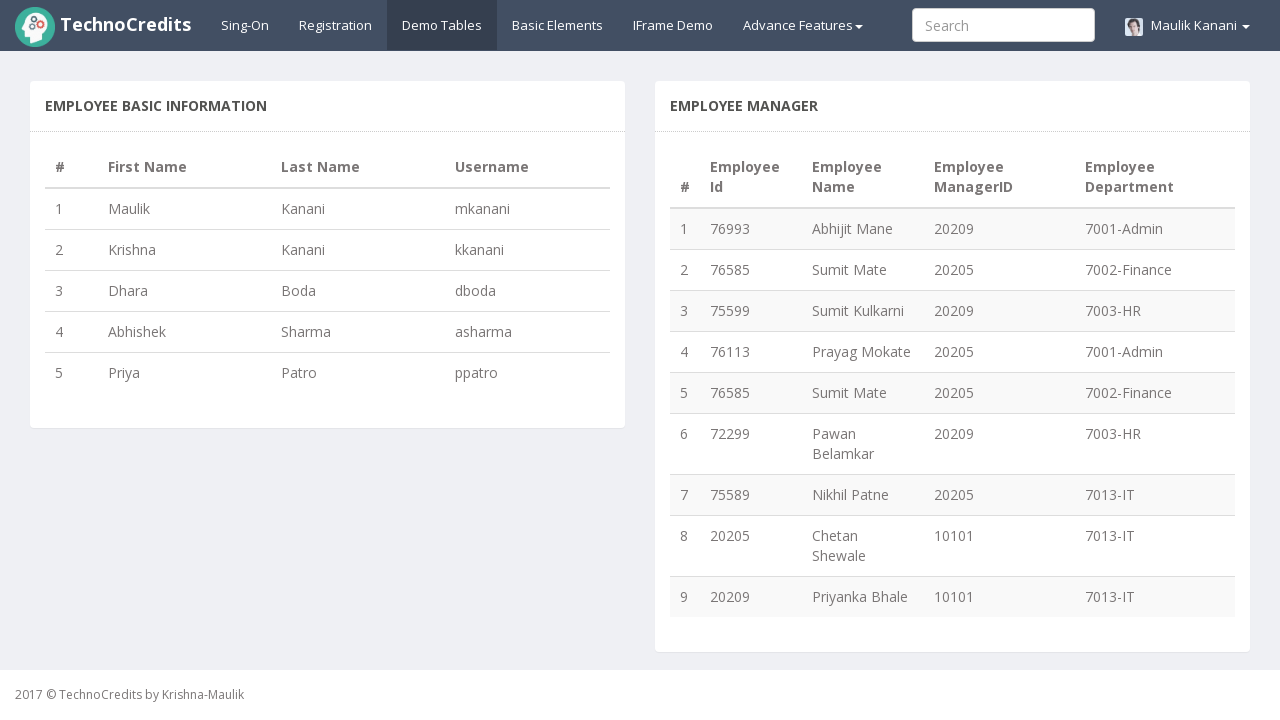

Extracted manager ID from row 2: 20205
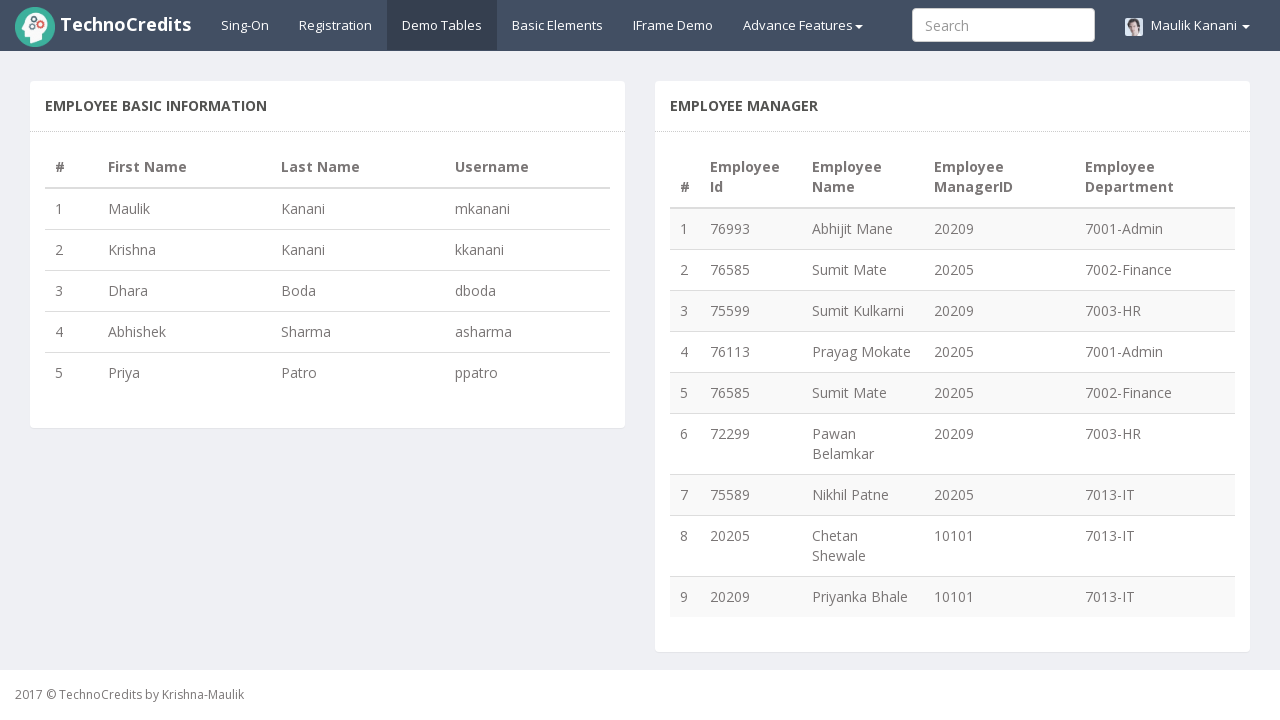

Extracted employee name from row 2: Sumit Mate
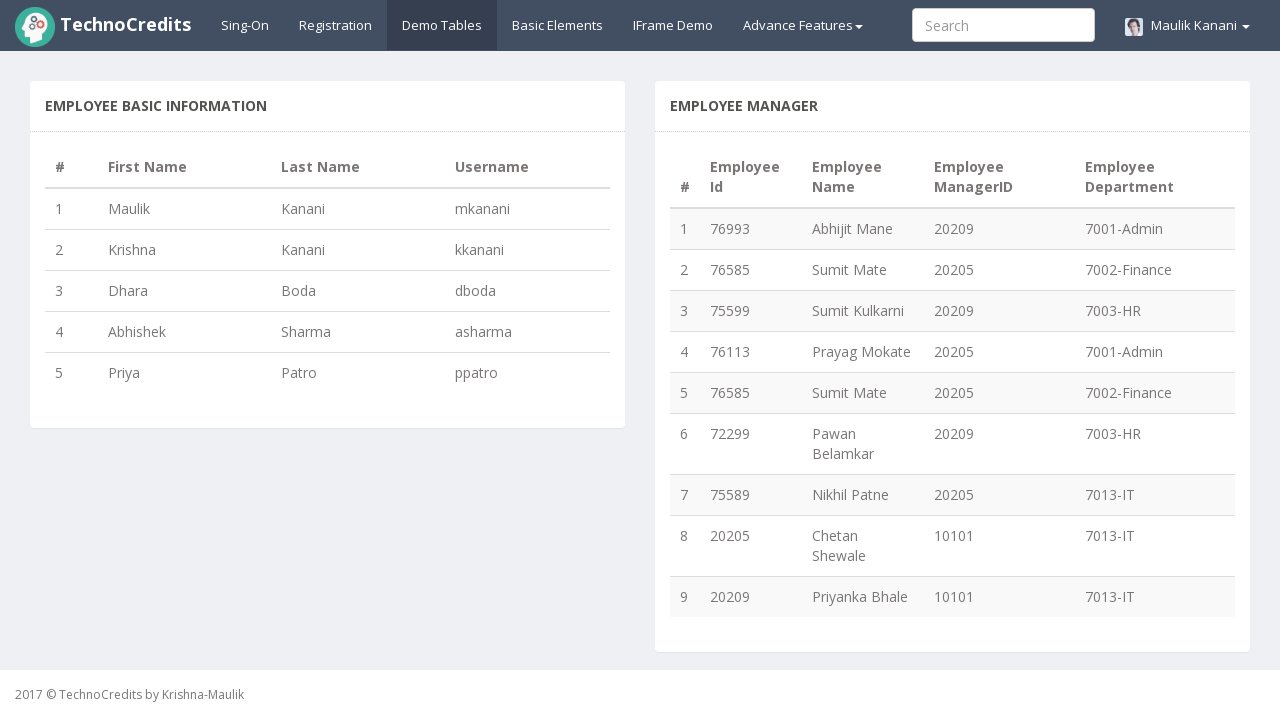

Extracted manager ID from row 3: 20209
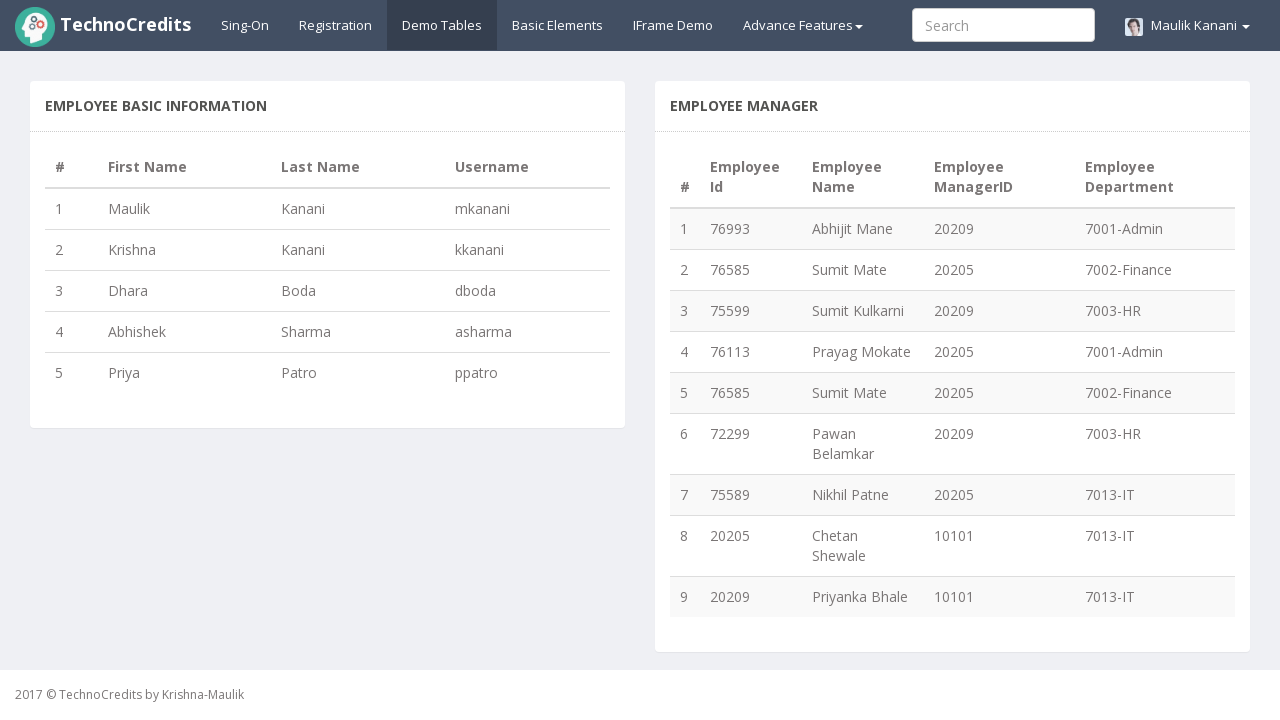

Extracted employee name from row 3: Sumit Kulkarni
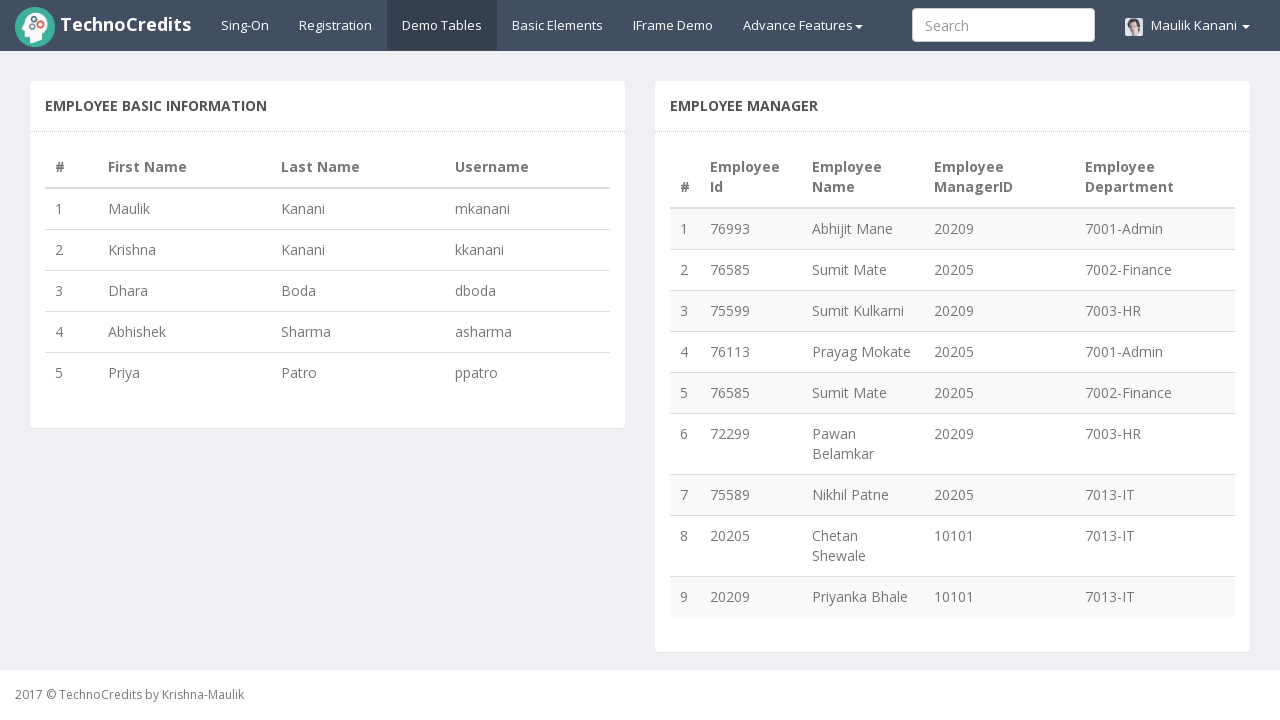

Extracted manager ID from row 4: 20205
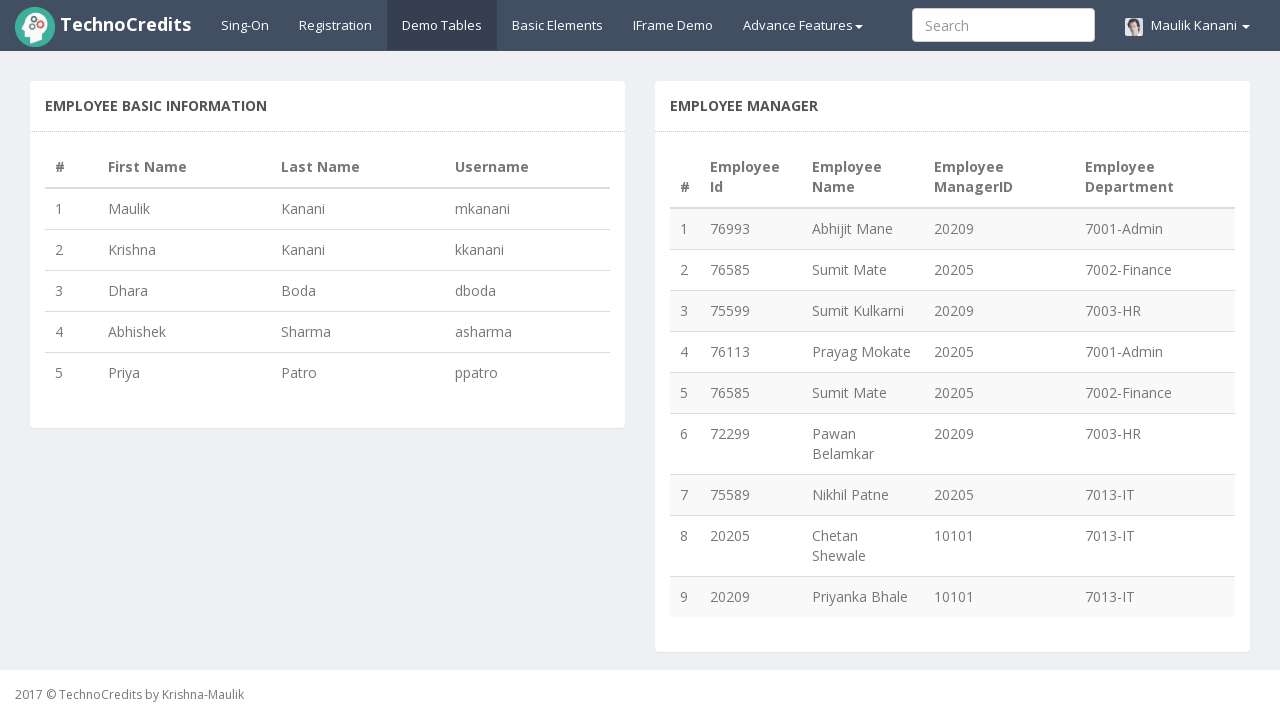

Extracted employee name from row 4: Prayag Mokate
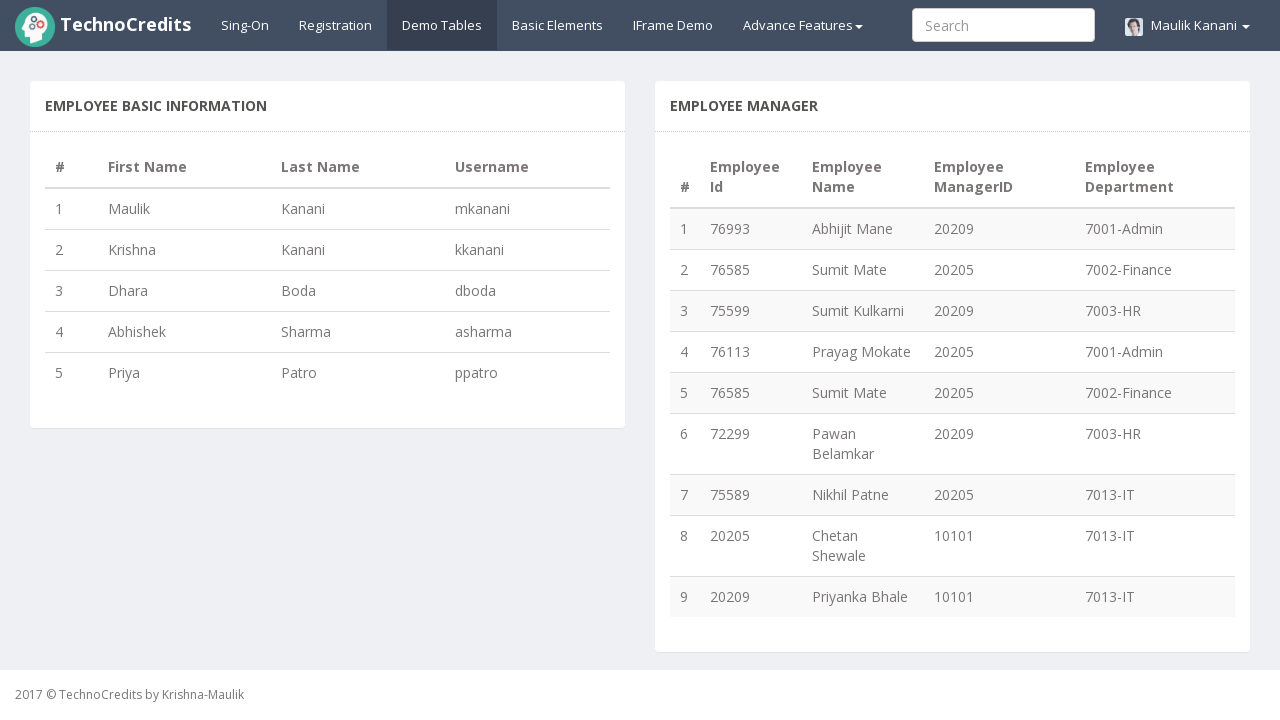

Extracted manager ID from row 5: 20205
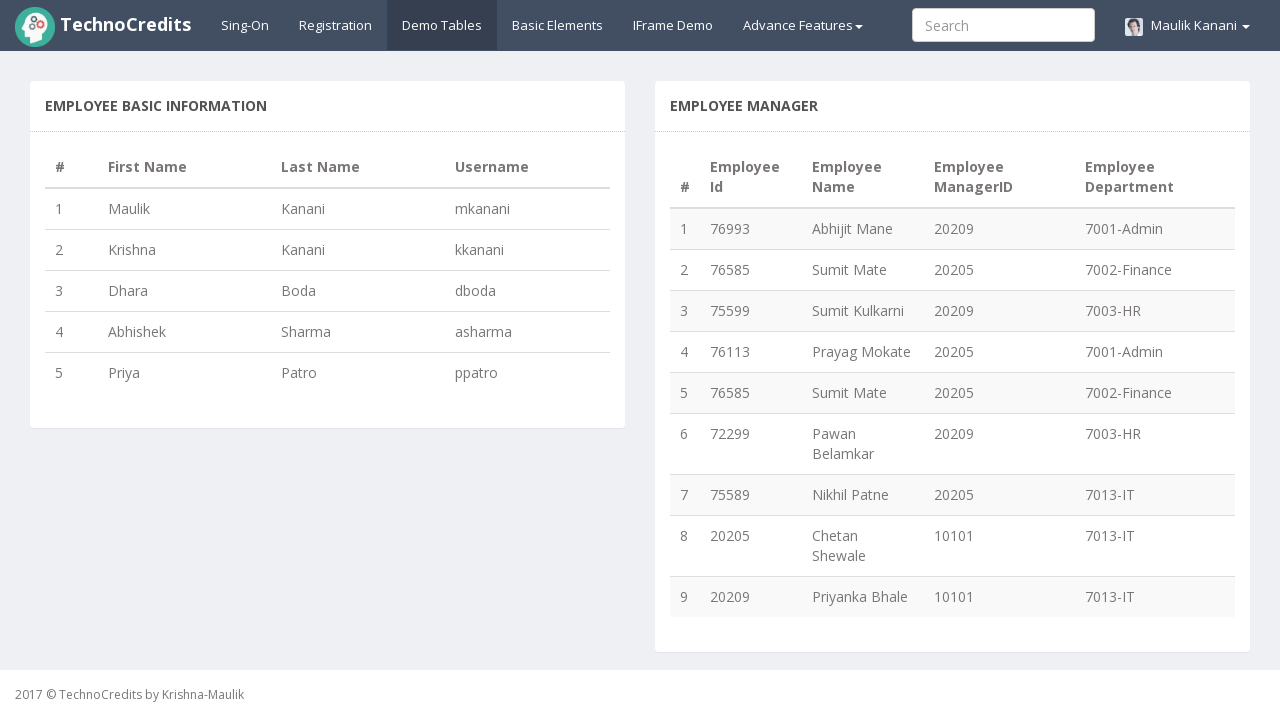

Extracted employee name from row 5: Sumit Mate
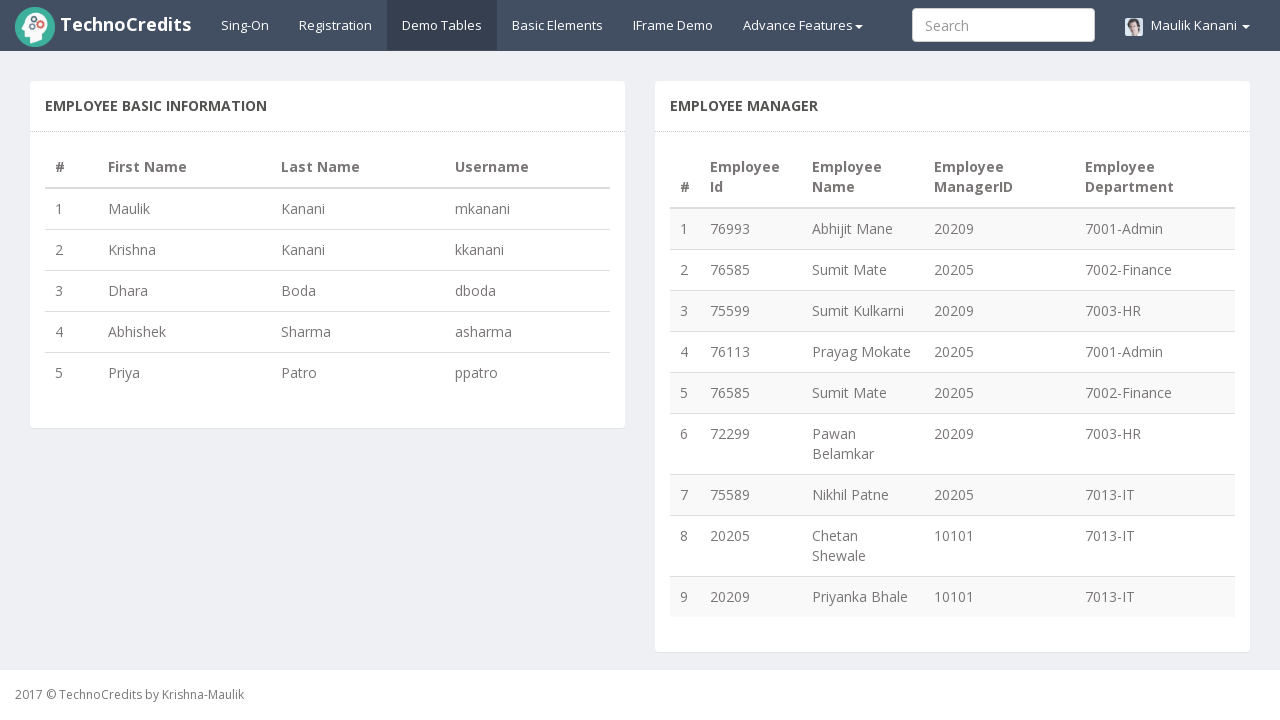

Extracted manager ID from row 6: 20209
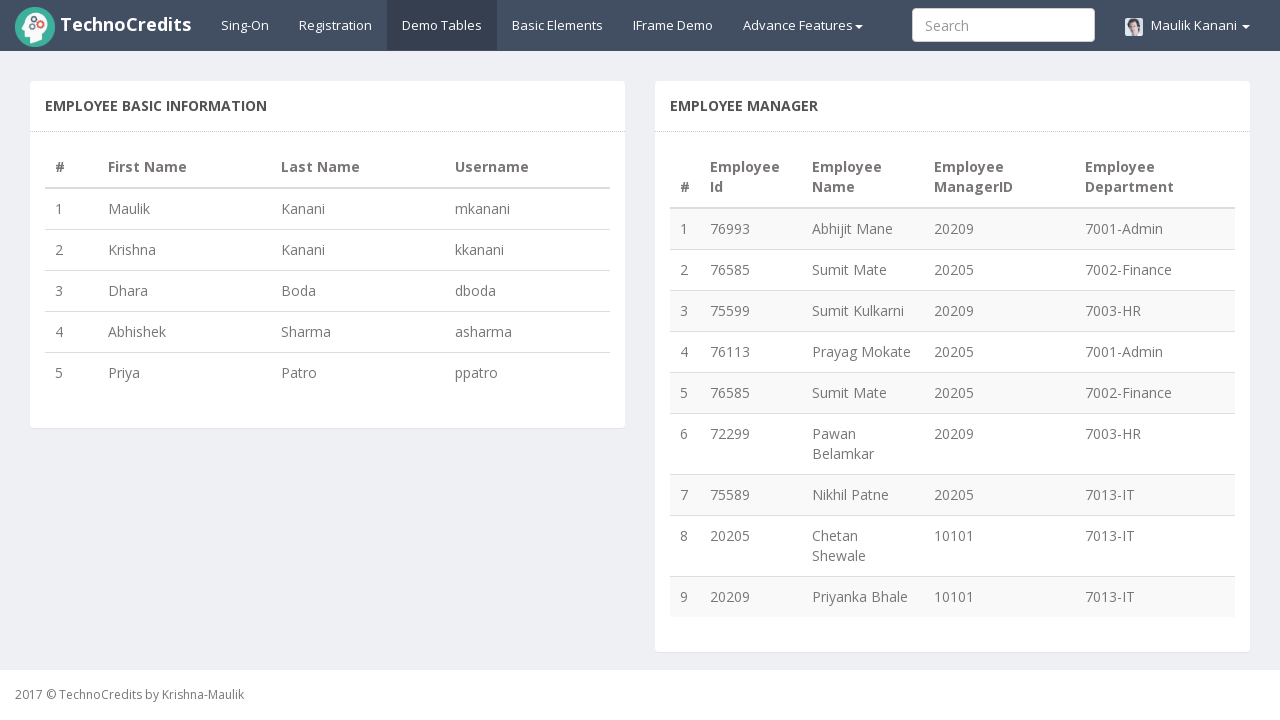

Extracted employee name from row 6: Pawan Belamkar
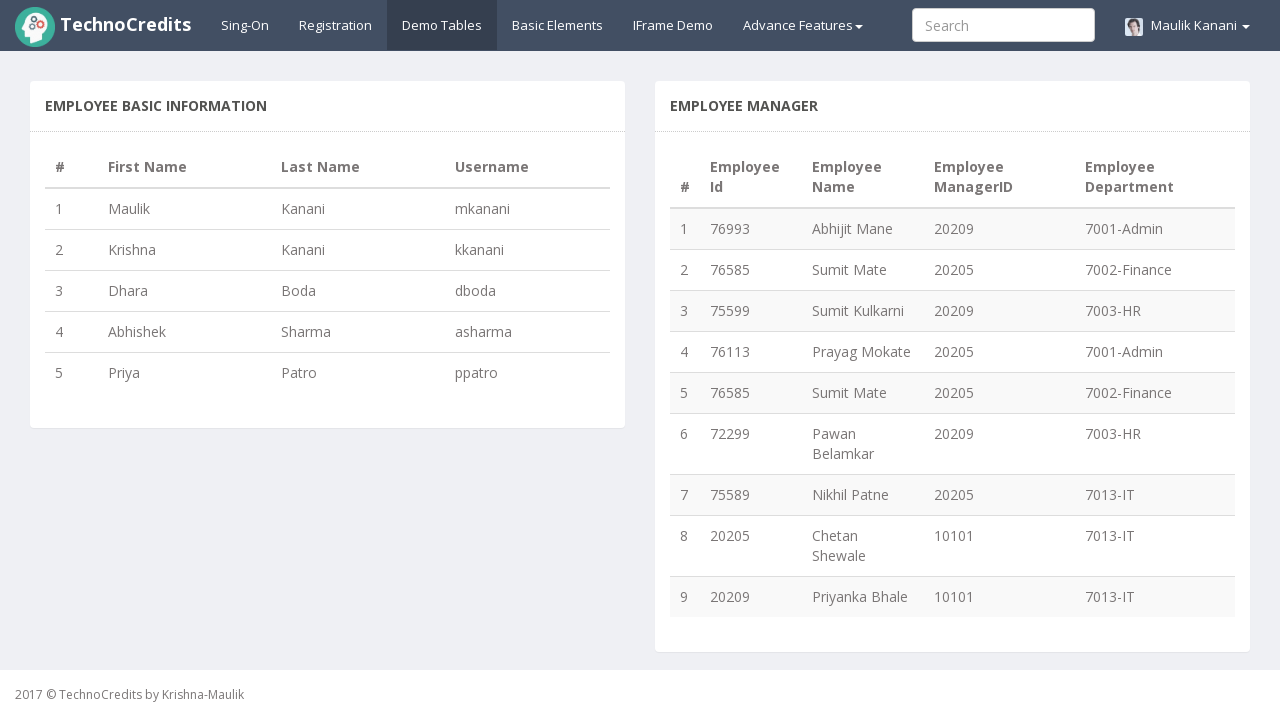

Extracted manager ID from row 7: 20205
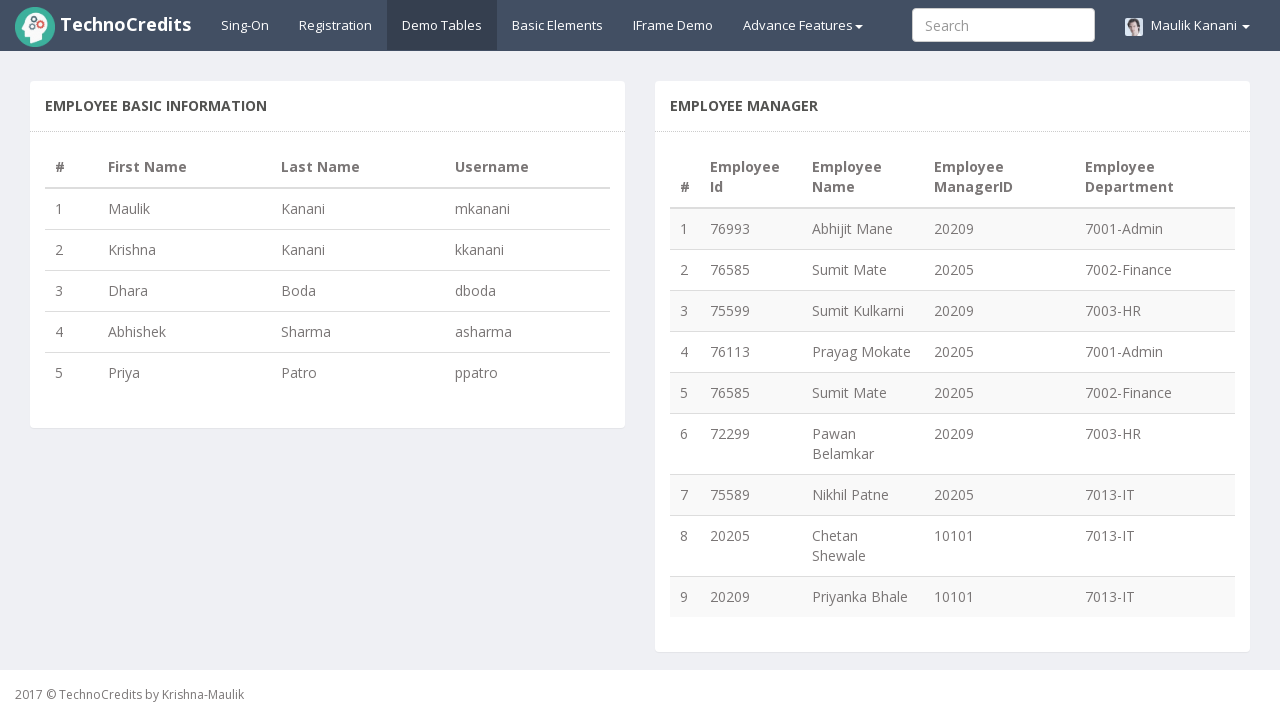

Extracted employee name from row 7: Nikhil Patne
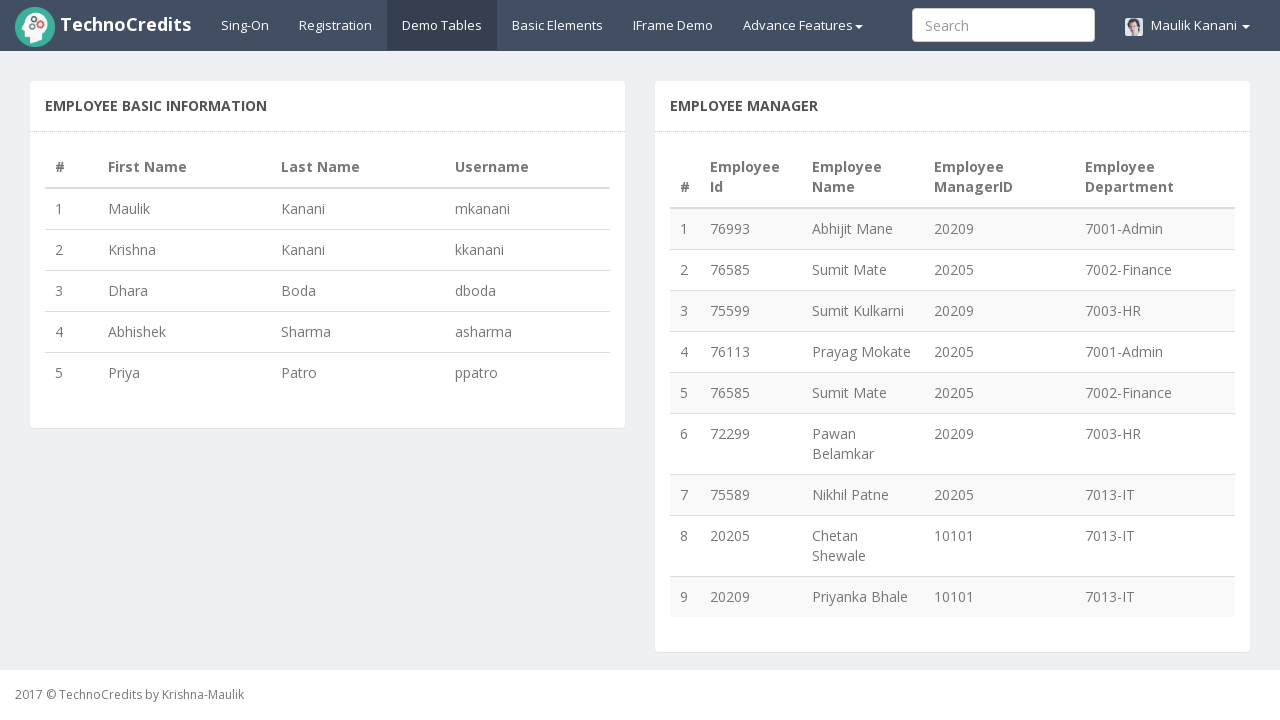

Extracted manager ID from row 8: 10101
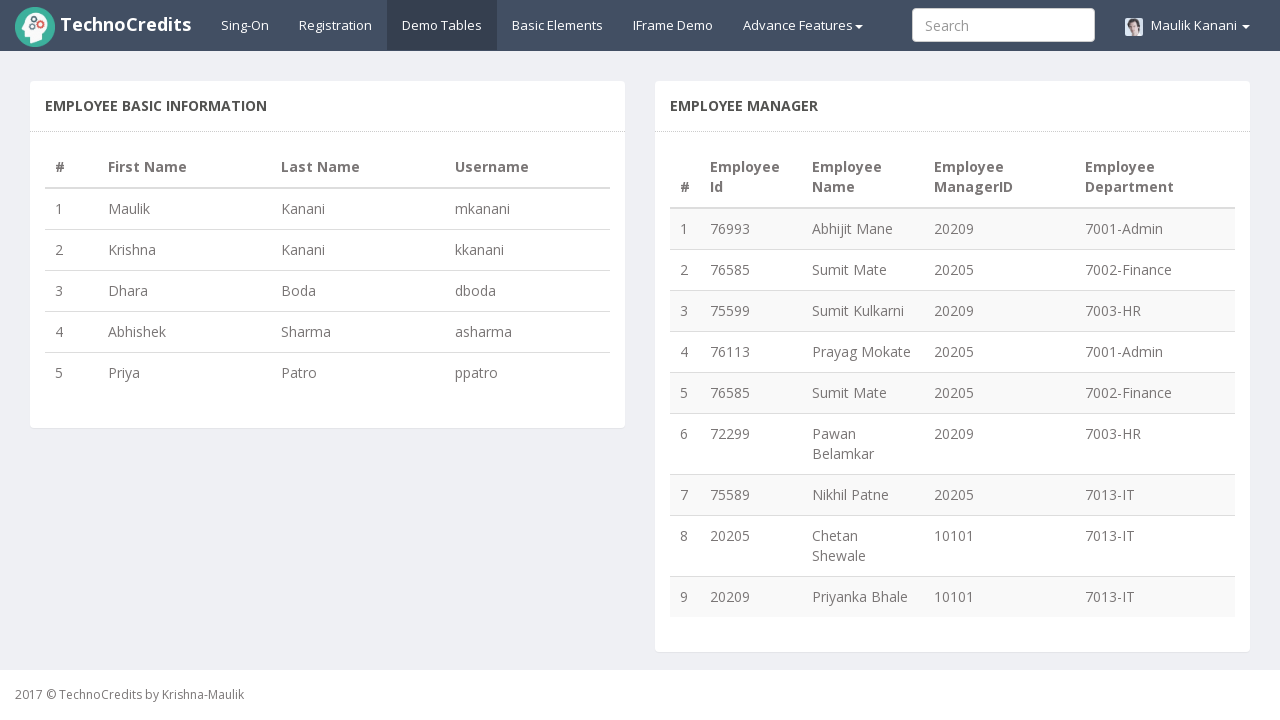

Extracted employee name from row 8: Chetan Shewale
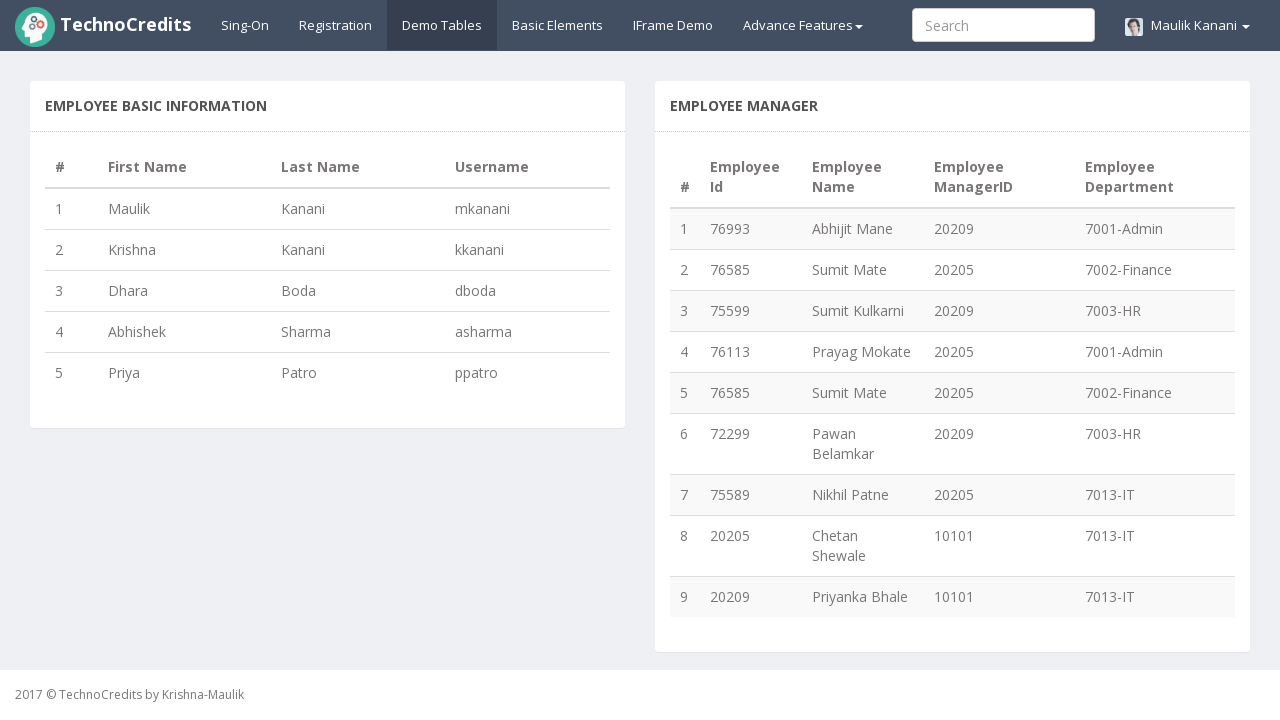

Extracted manager ID from row 9: 10101
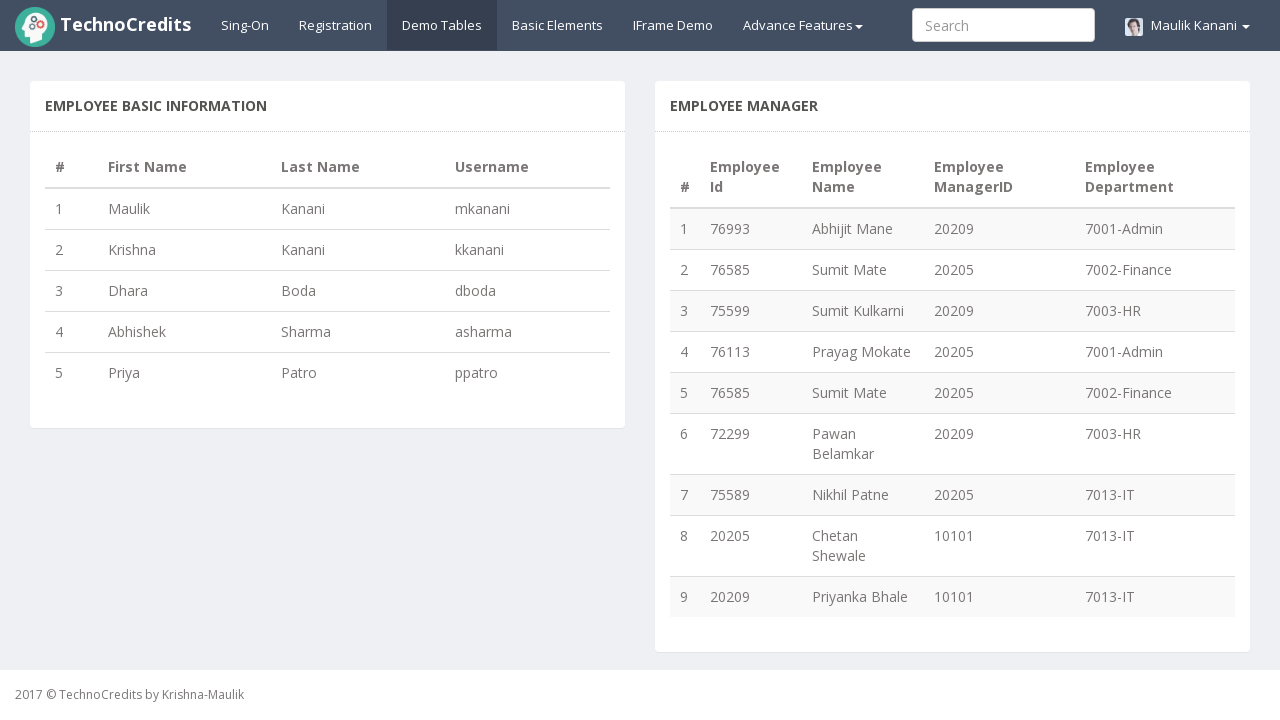

Extracted employee name from row 9: Priyanka Bhale
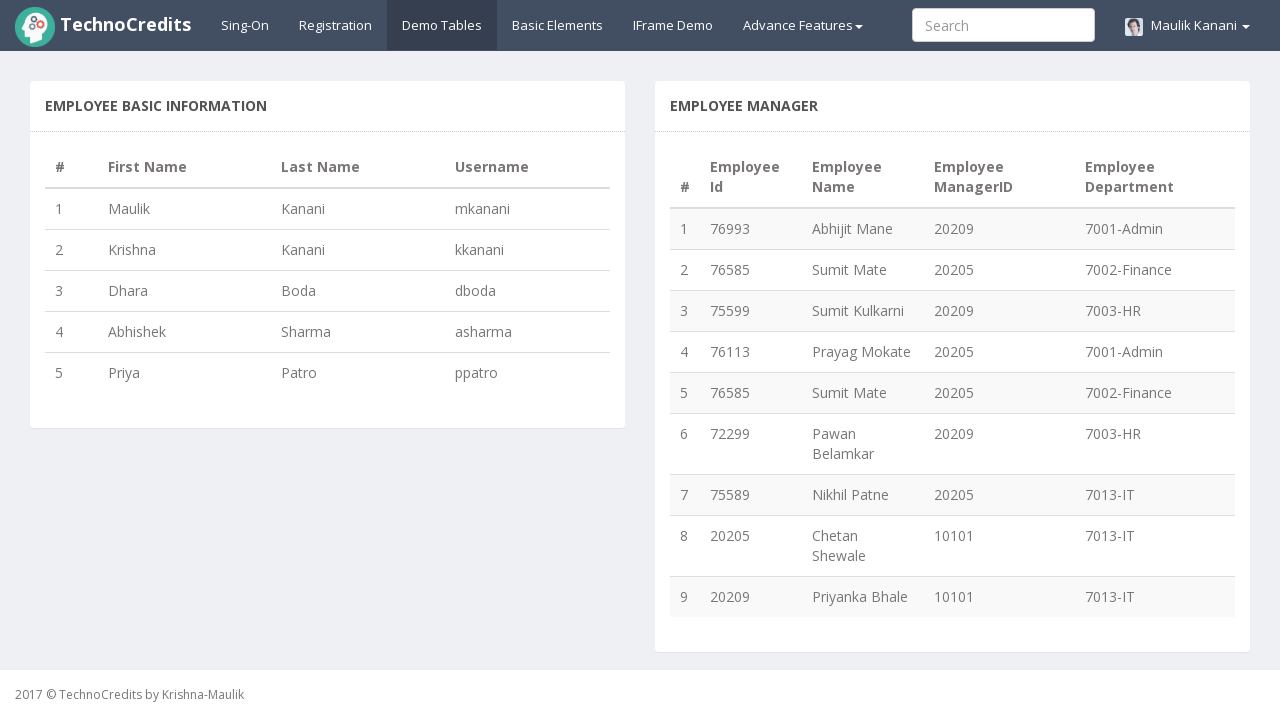

Completed extraction of manager-reportee mapping with 3 unique managers
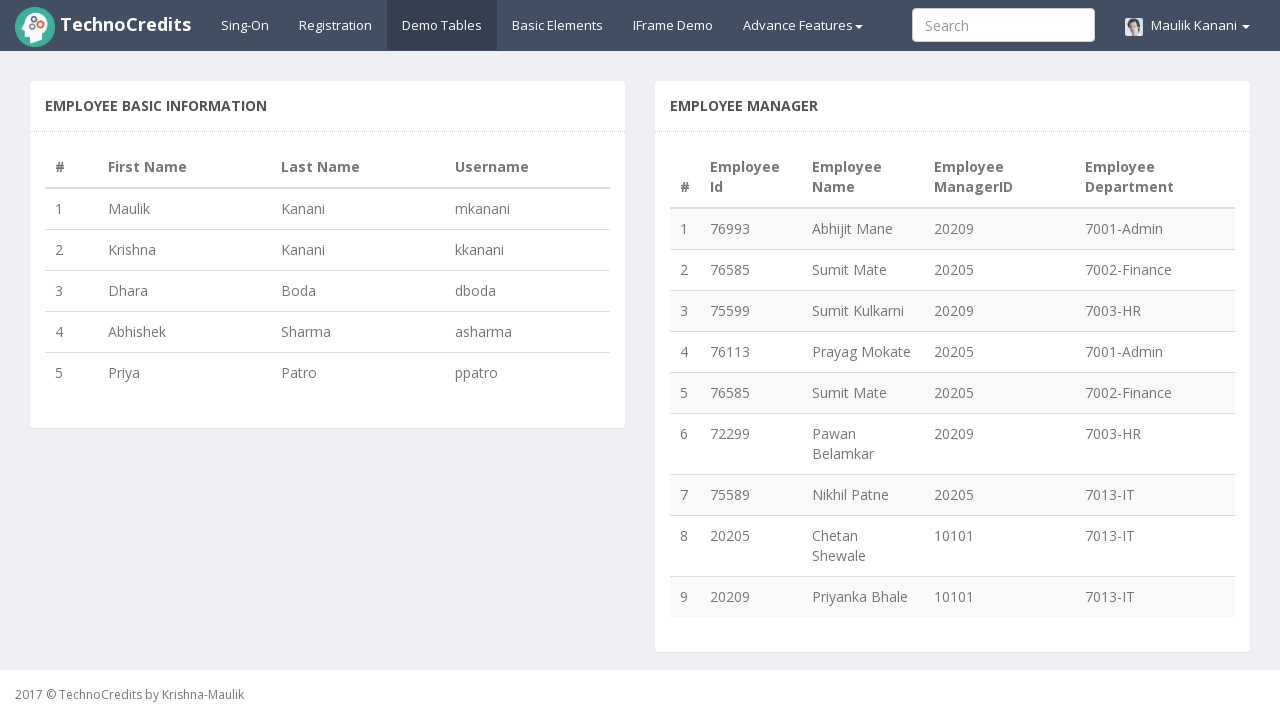

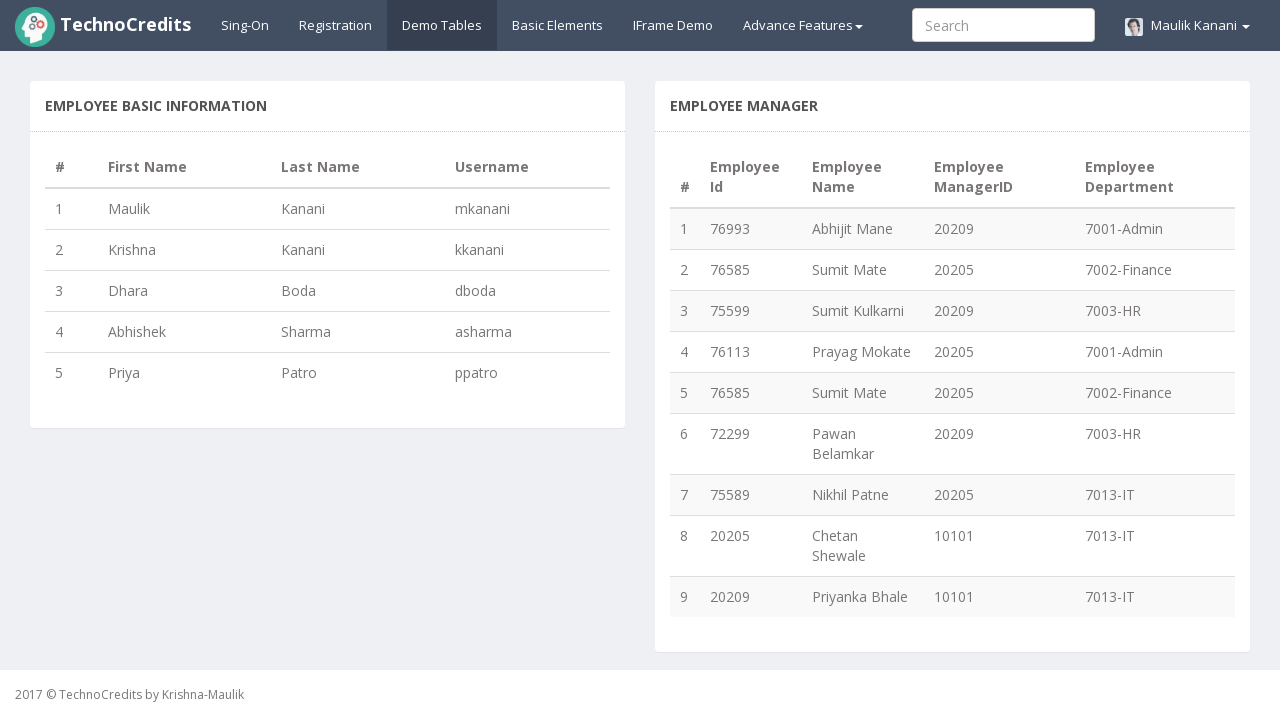